Tests the AR Book Finder search flow by selecting user type as Librarian, submitting, then searching for a book by ISBN and viewing the book details.

Starting URL: https://www.arbookfind.com/UserType.aspx?RedirectURL=%2fadvanced.aspx

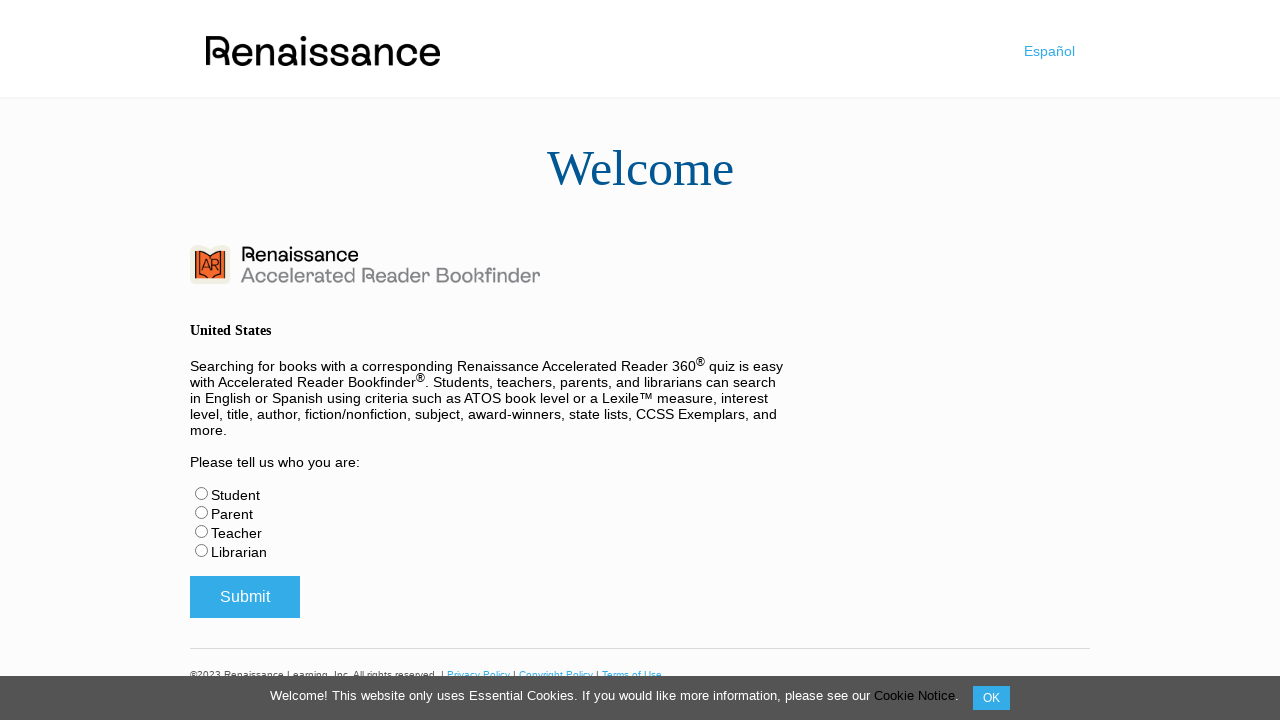

Selected Librarian user type radio button at (202, 550) on #radLibrarian
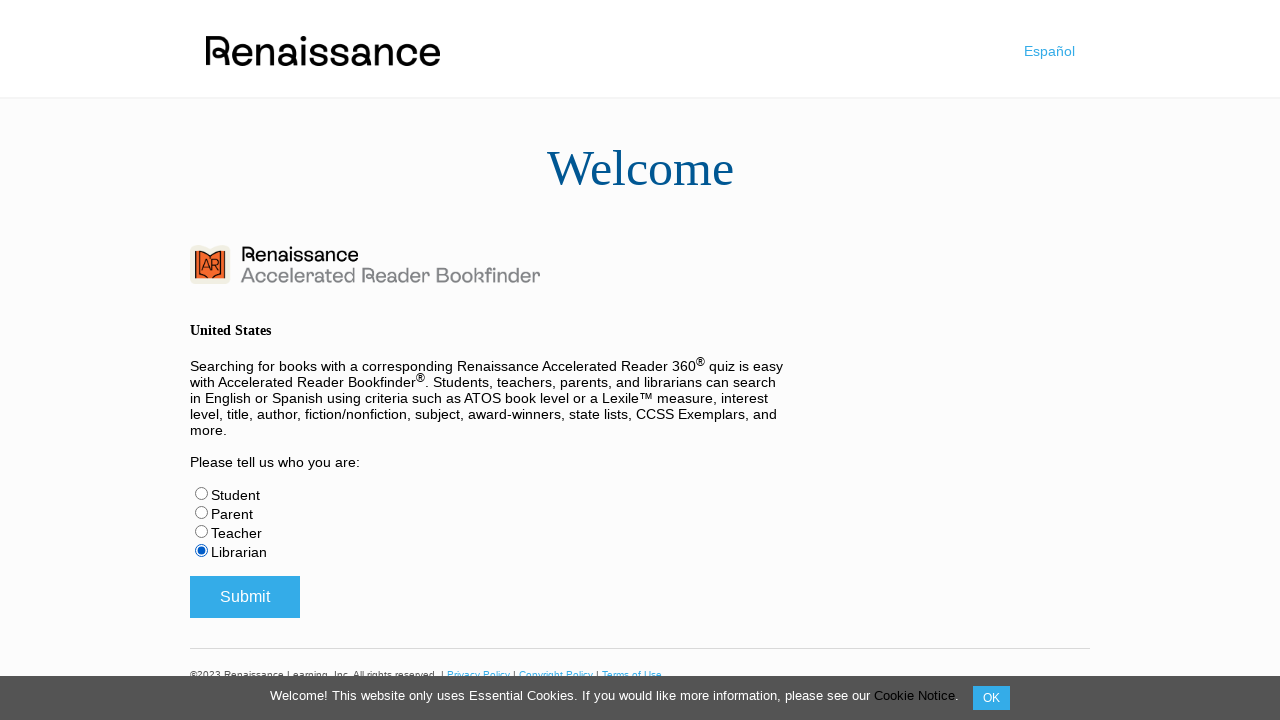

Clicked submit button to confirm user type selection at (245, 597) on #btnSubmitUserType
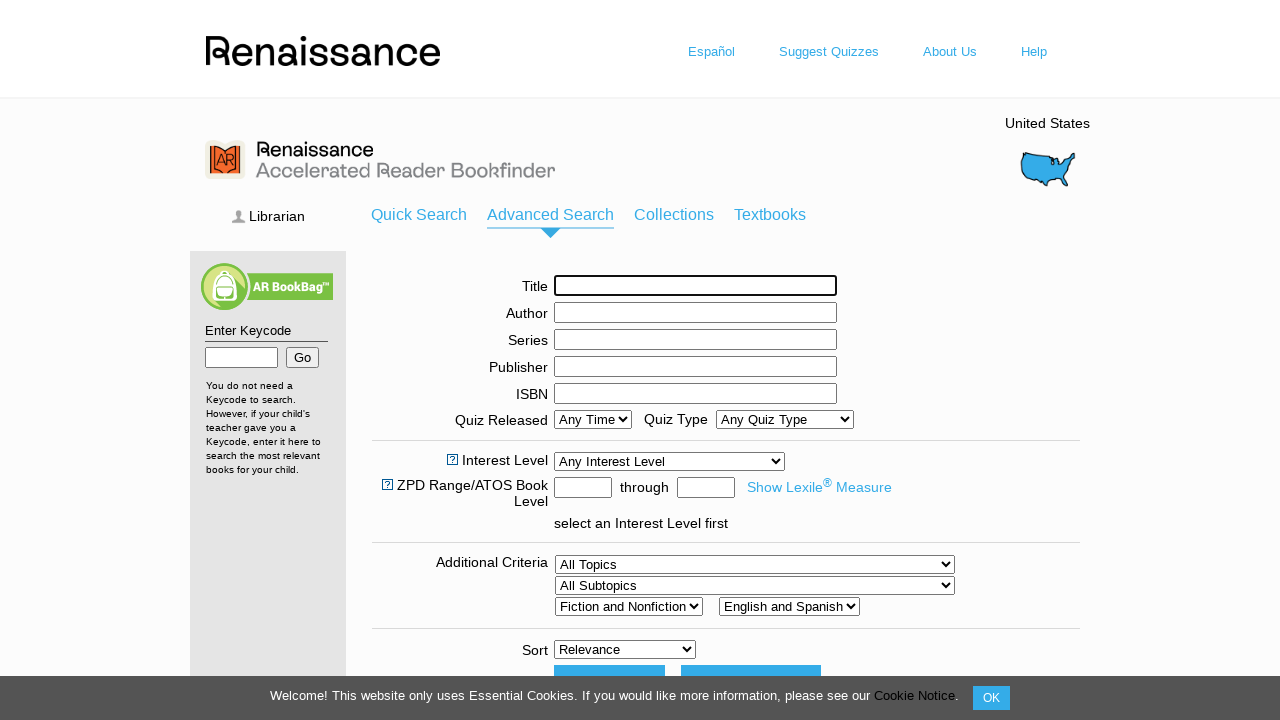

ISBN search box appeared on page
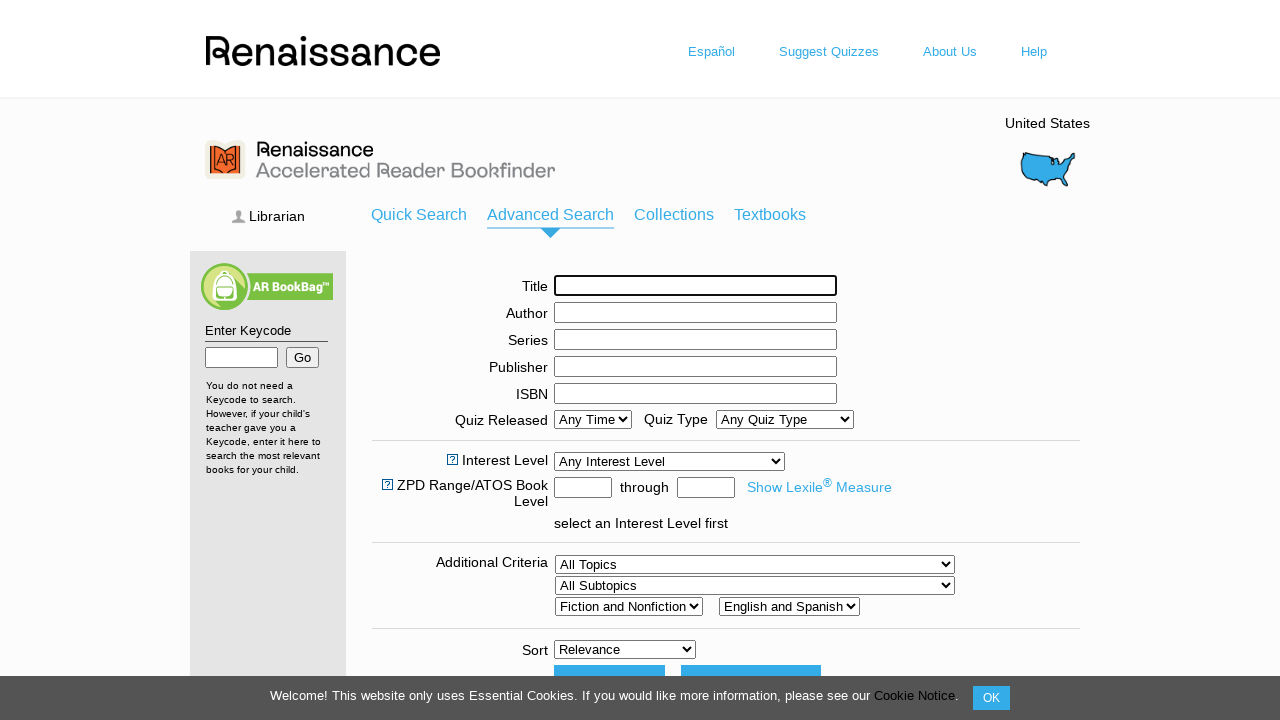

Entered ISBN '9780545010221' in search field on #ctl00_ContentPlaceHolder1_txtISBN
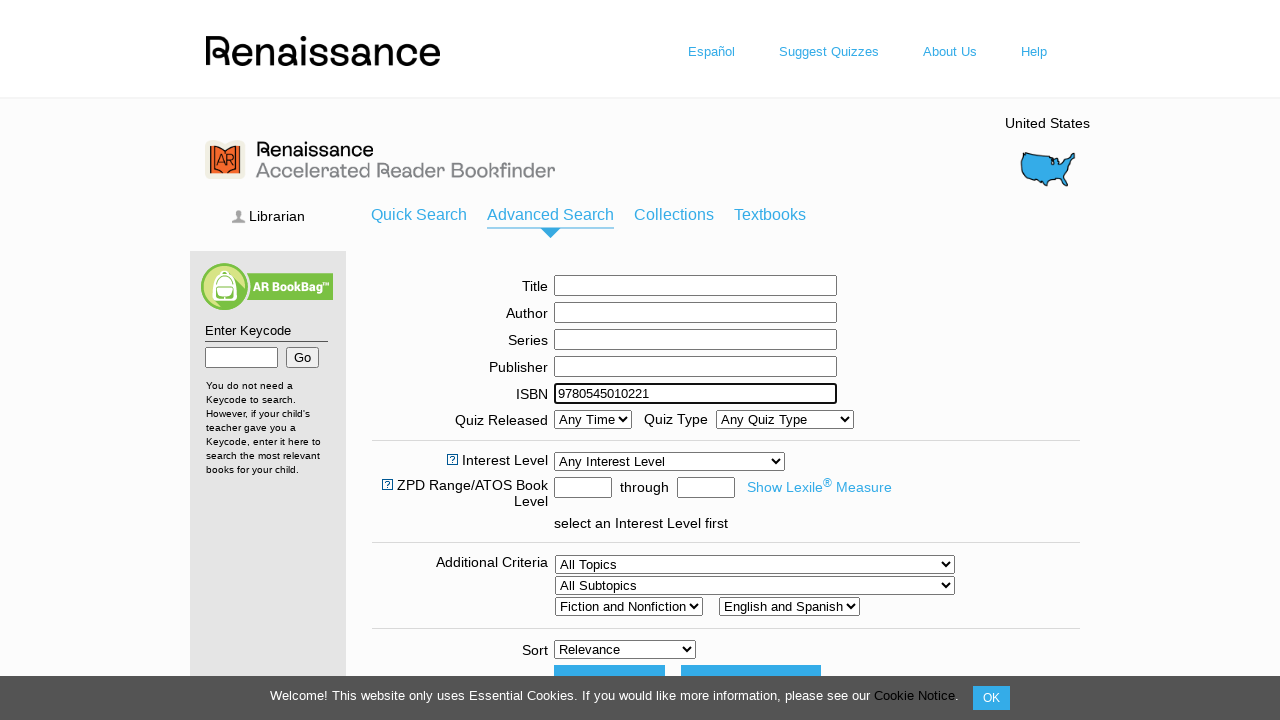

Clicked search button to search by ISBN at (609, 492) on #ctl00_ContentPlaceHolder1_btnDoIt
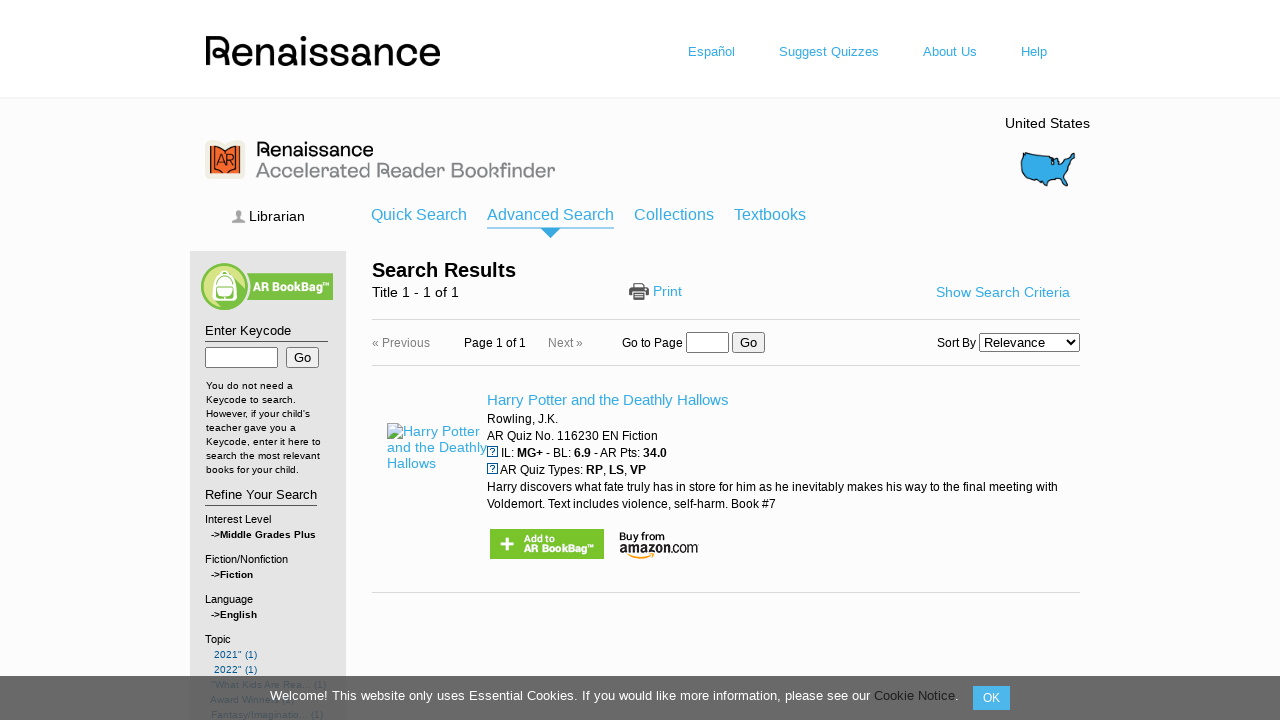

Page load completed (DOM content loaded)
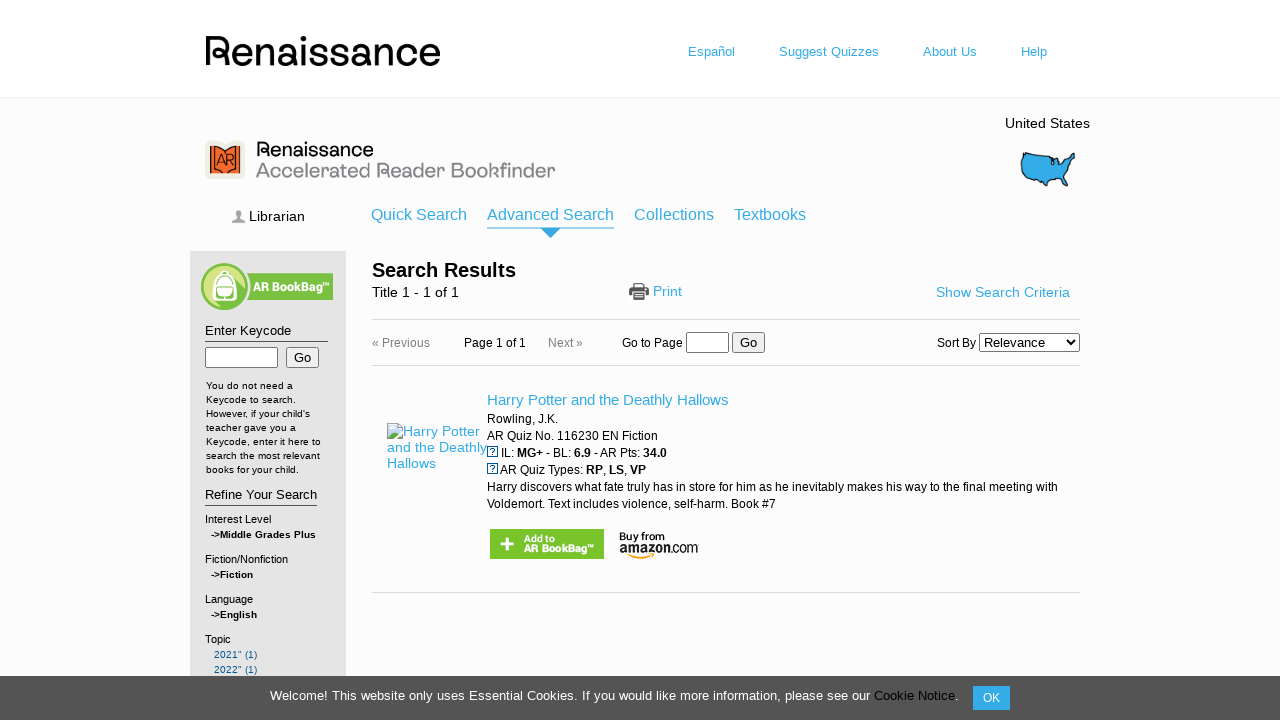

Book title appeared in search results
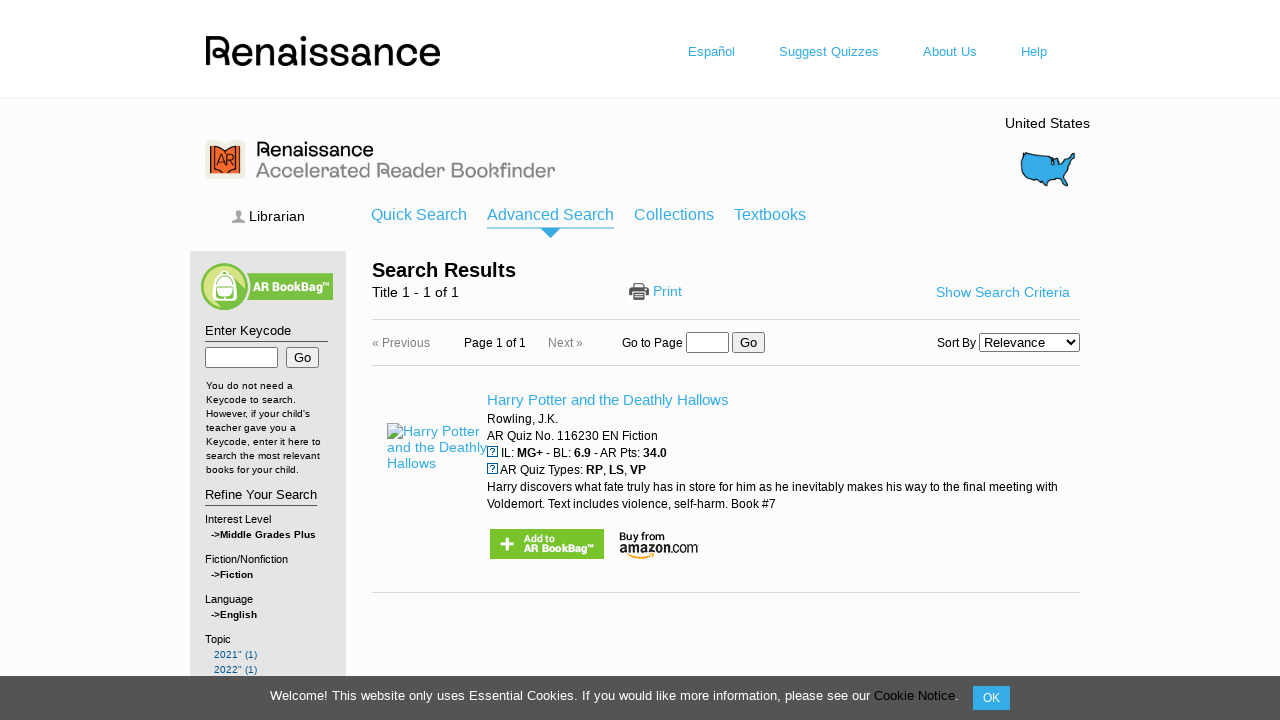

Clicked on book title to view details at (608, 400) on #book-title
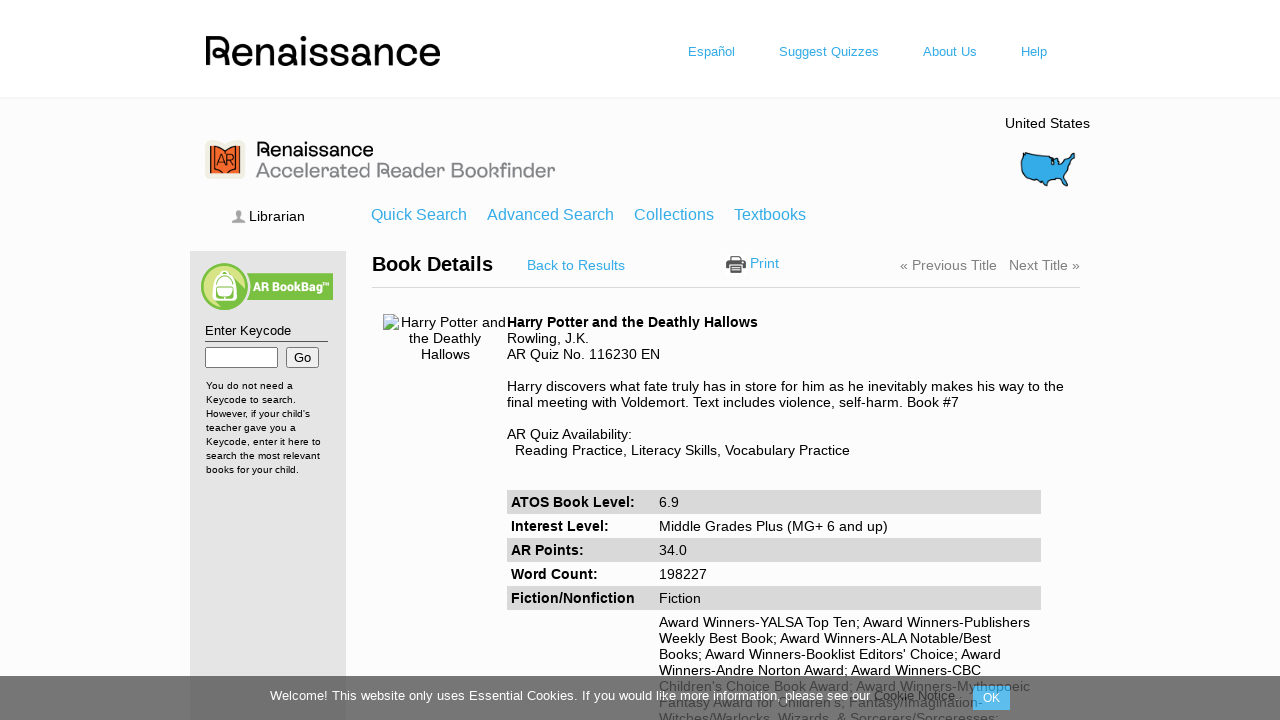

Book details page loaded successfully
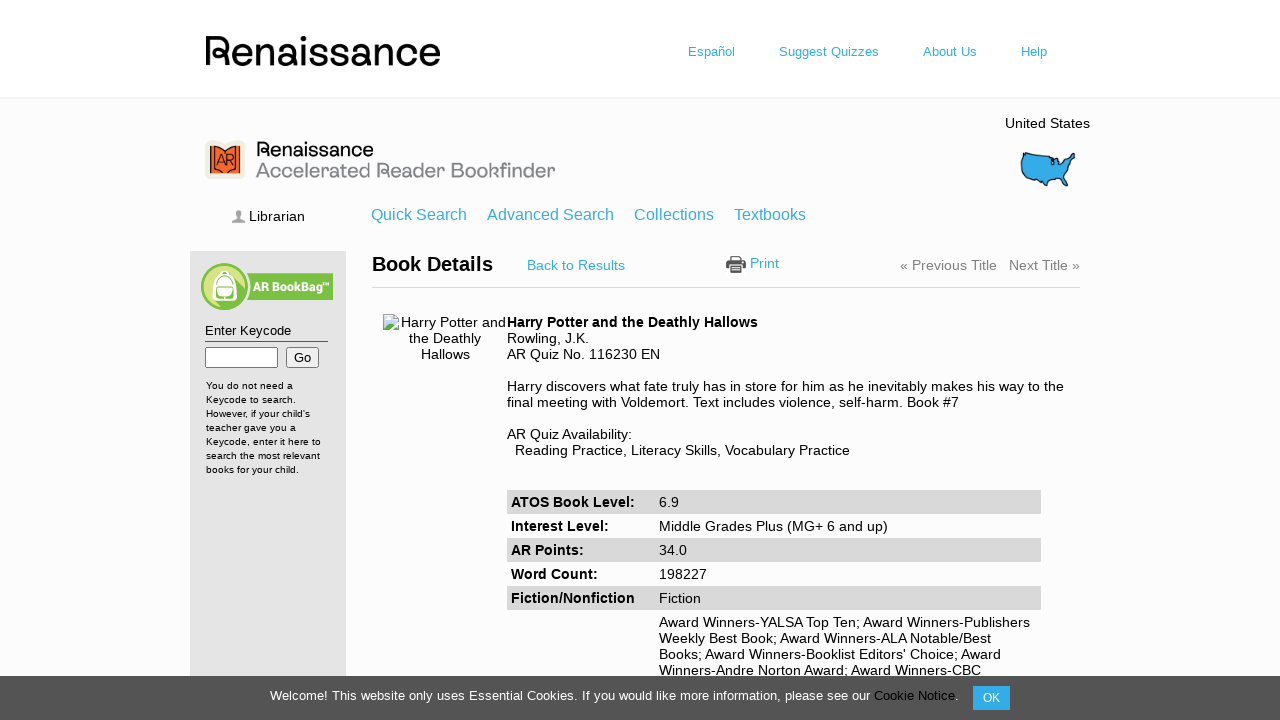

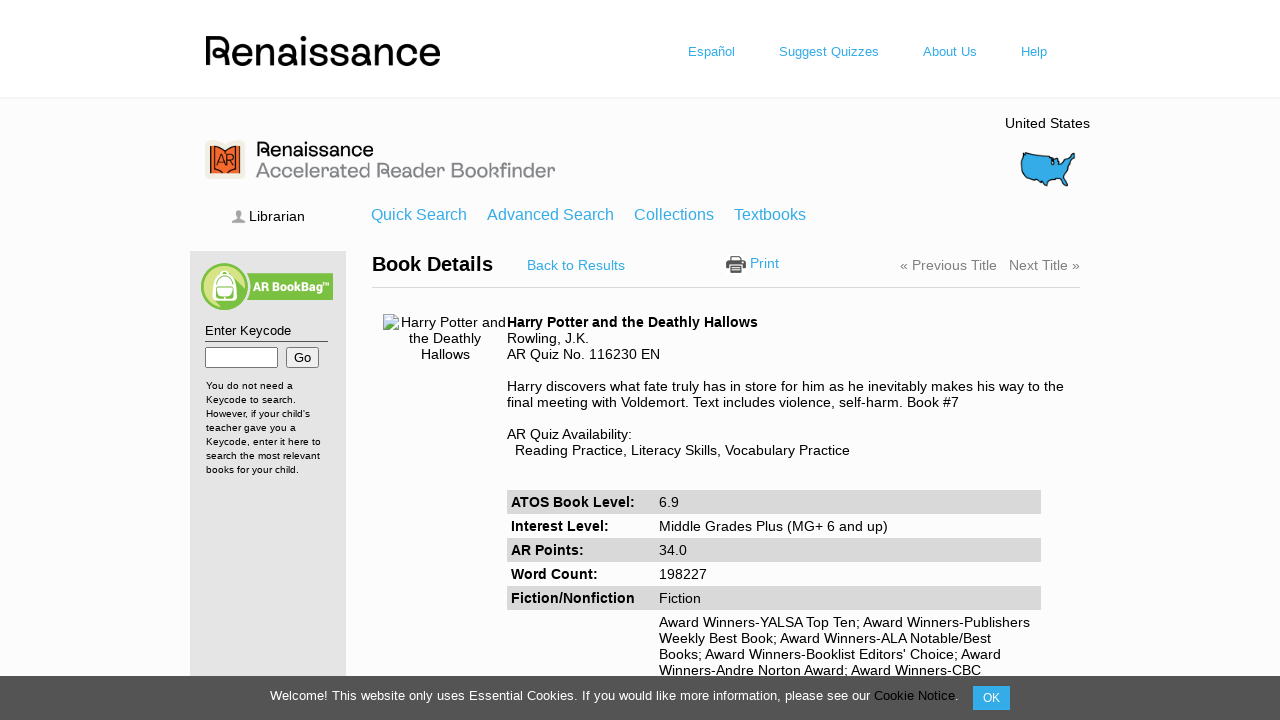